Tests double-clicking a button and verifies the confirmation message appears

Starting URL: https://demoqa.com/buttons

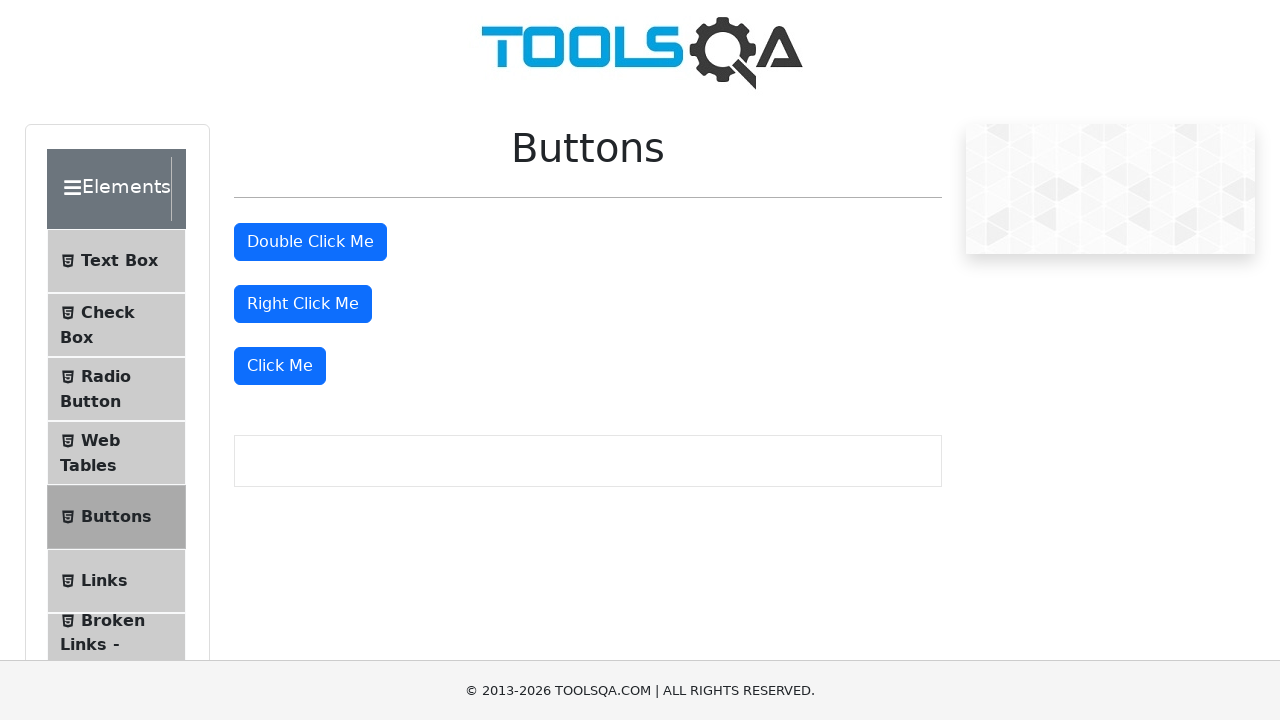

Navigated to https://demoqa.com/buttons
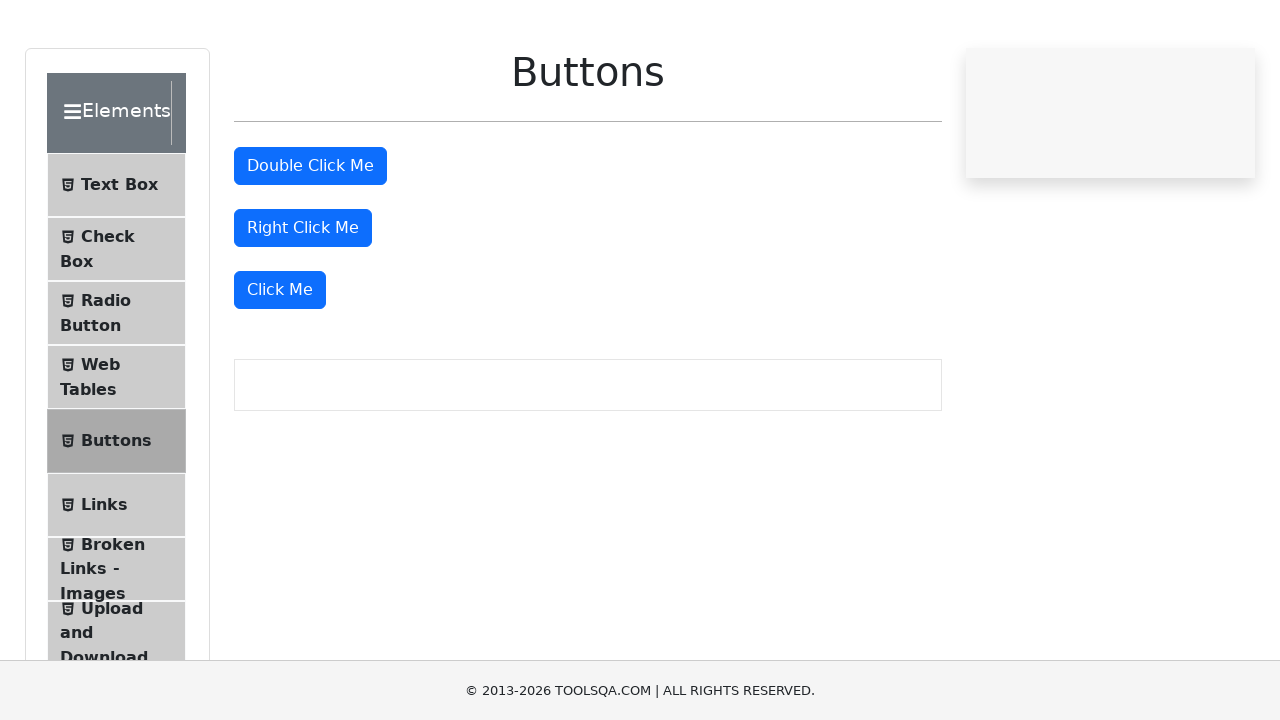

Double-clicked the 'Double Click Me' button at (310, 242) on internal:role=button[name="Double Click Me"i]
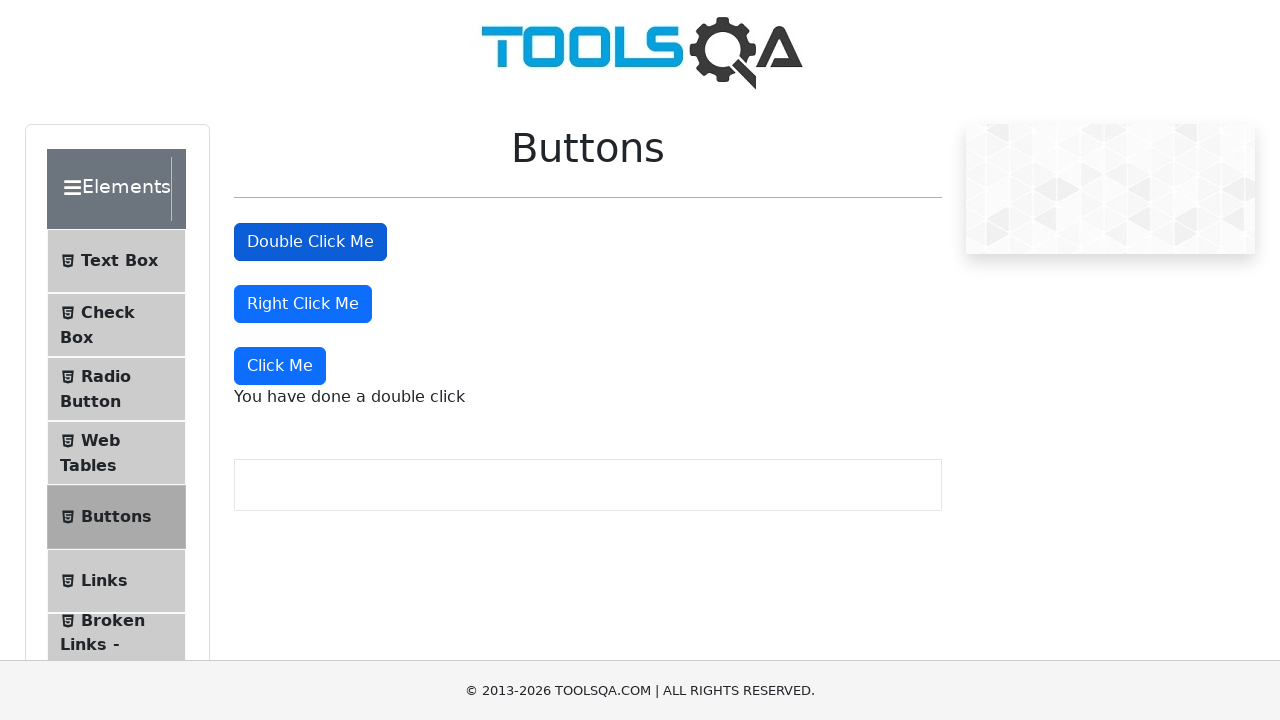

Confirmation message 'You have done a double click' appeared
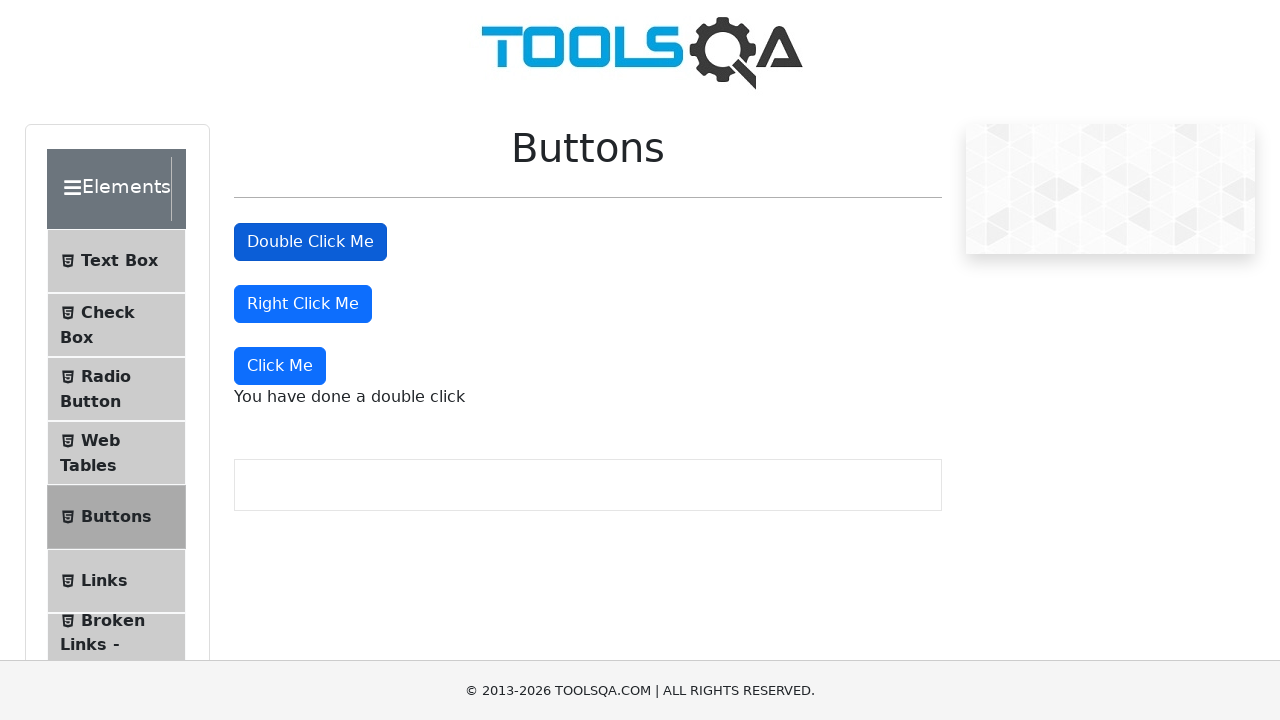

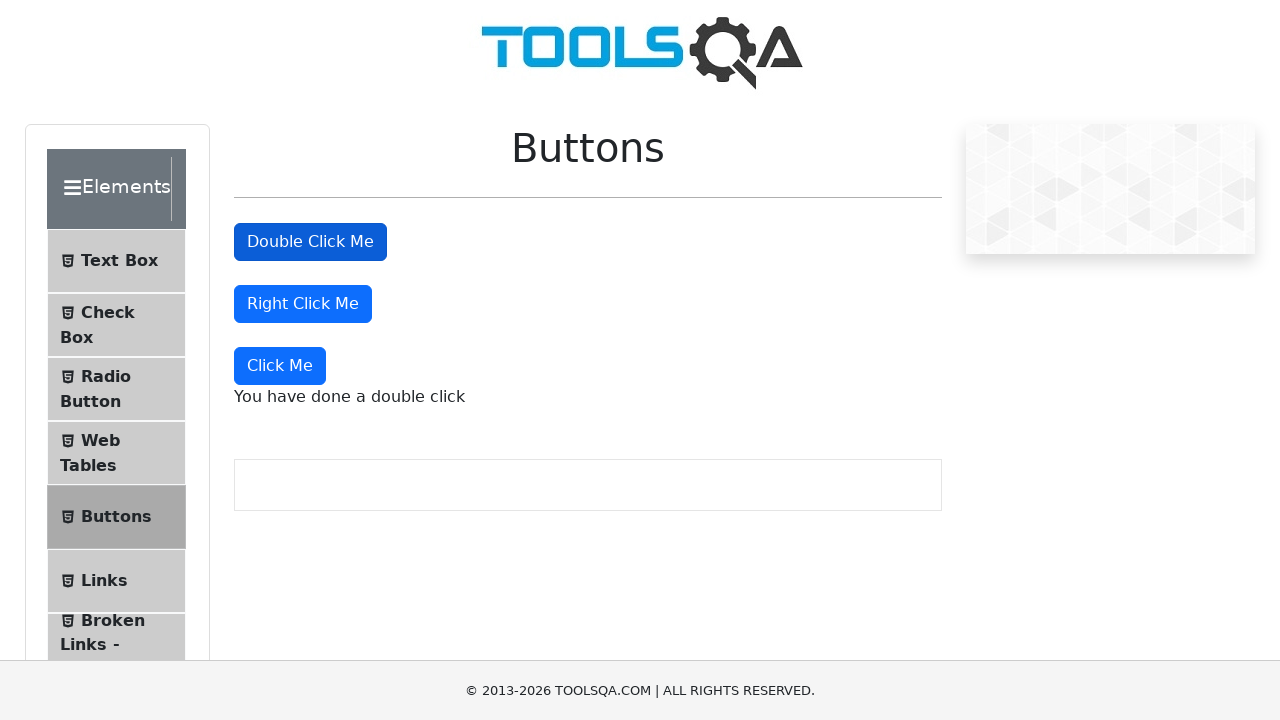